Navigates to Google Person Finder test page and changes the browser zoom level to 400%

Starting URL: https://google.org/personfinder/test

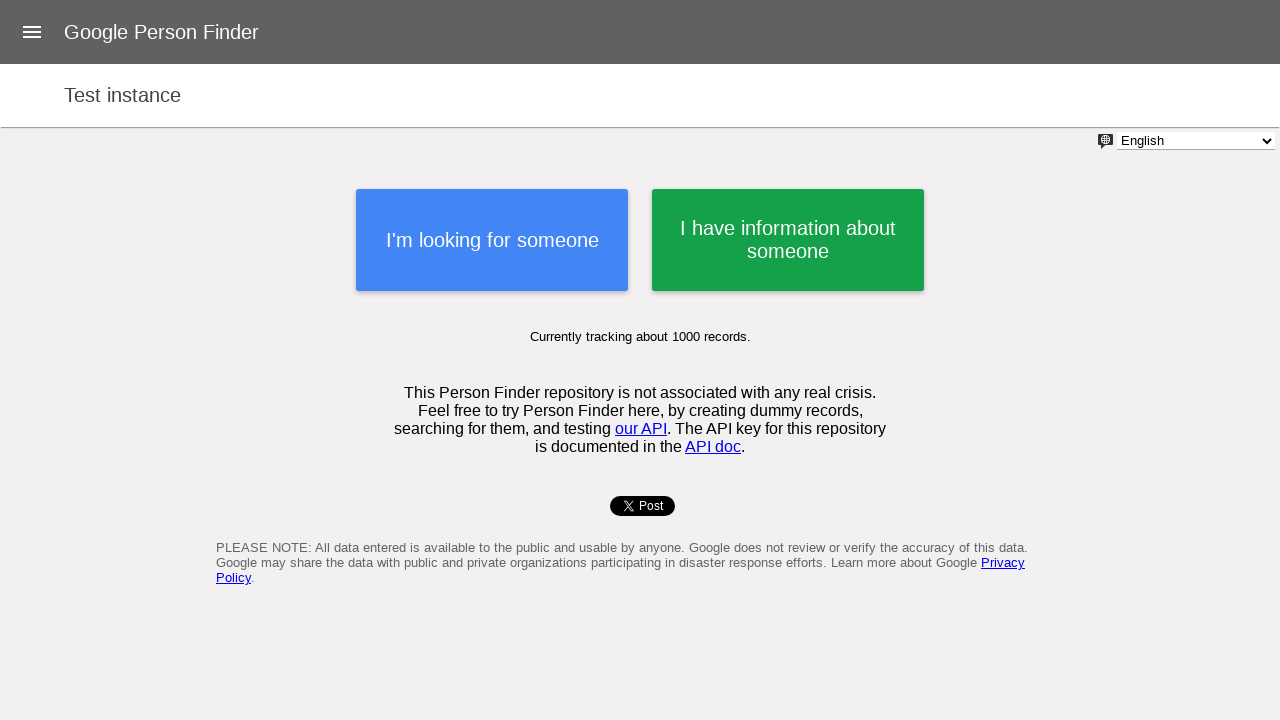

Navigated to Google Person Finder test page
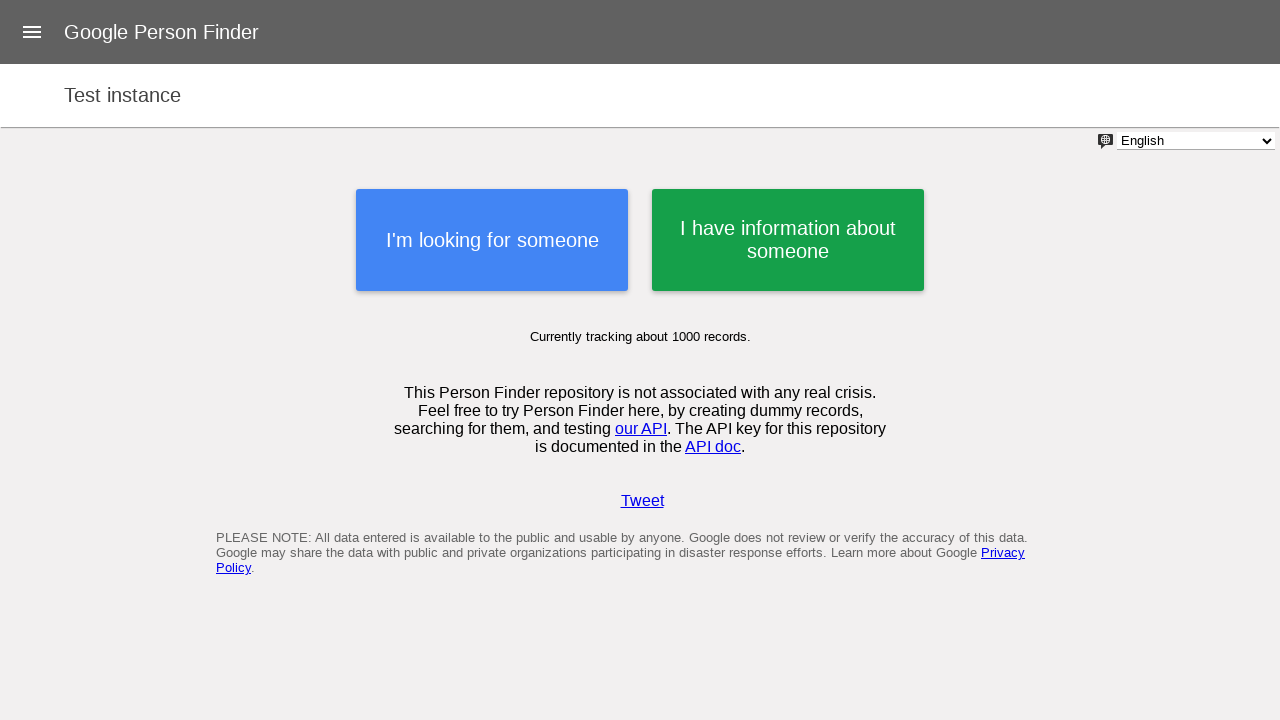

Changed browser zoom level to 400%
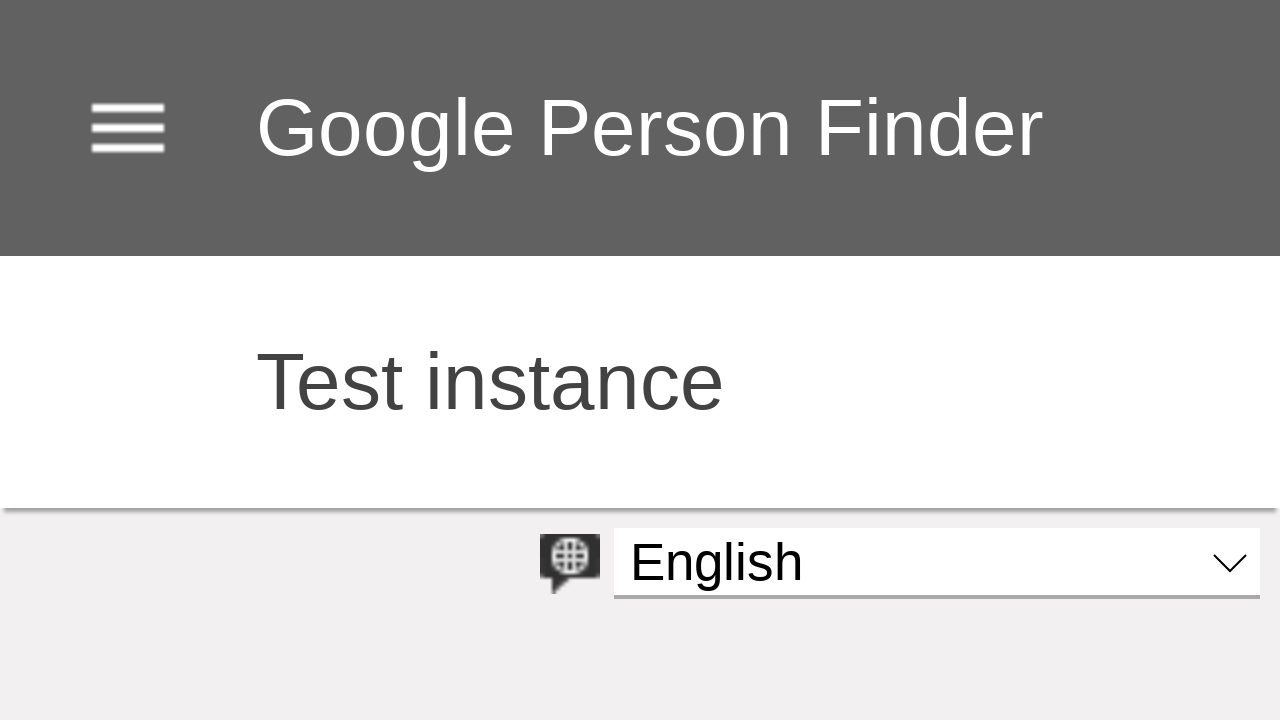

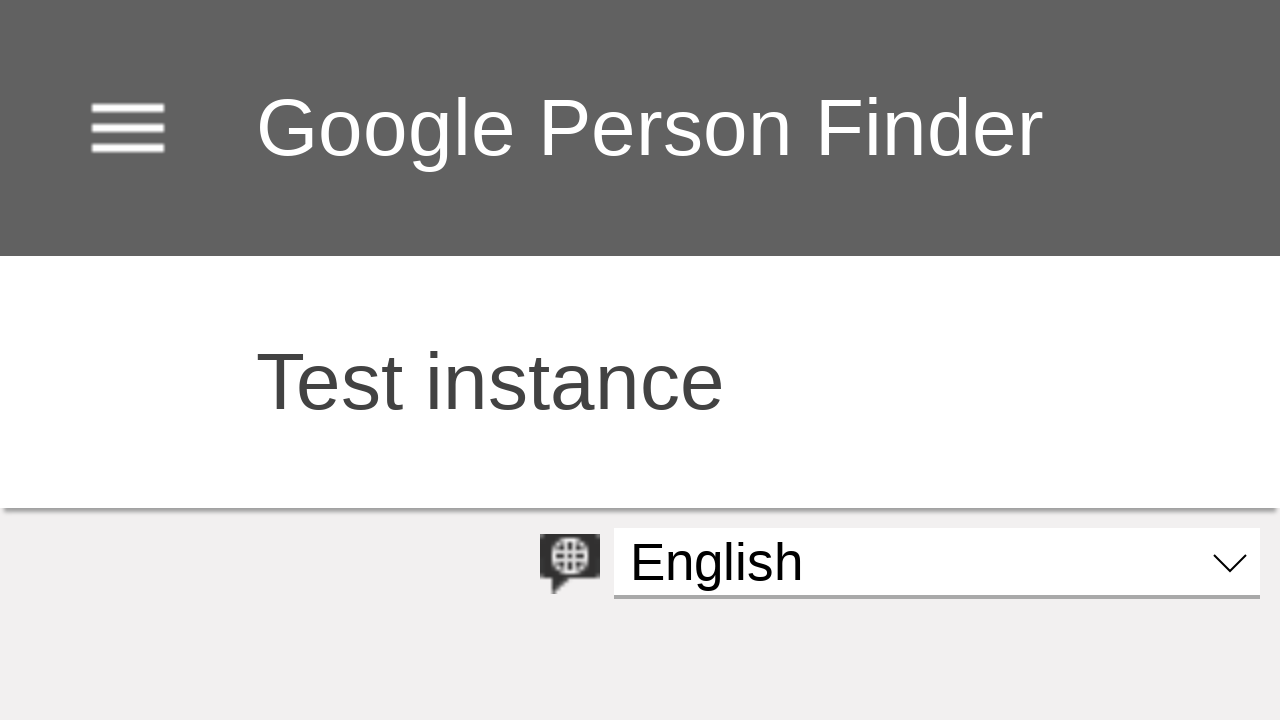